Verifies that the First Name column can be sorted in ascending and descending order

Starting URL: https://practice.expandtesting.com/tables#edit

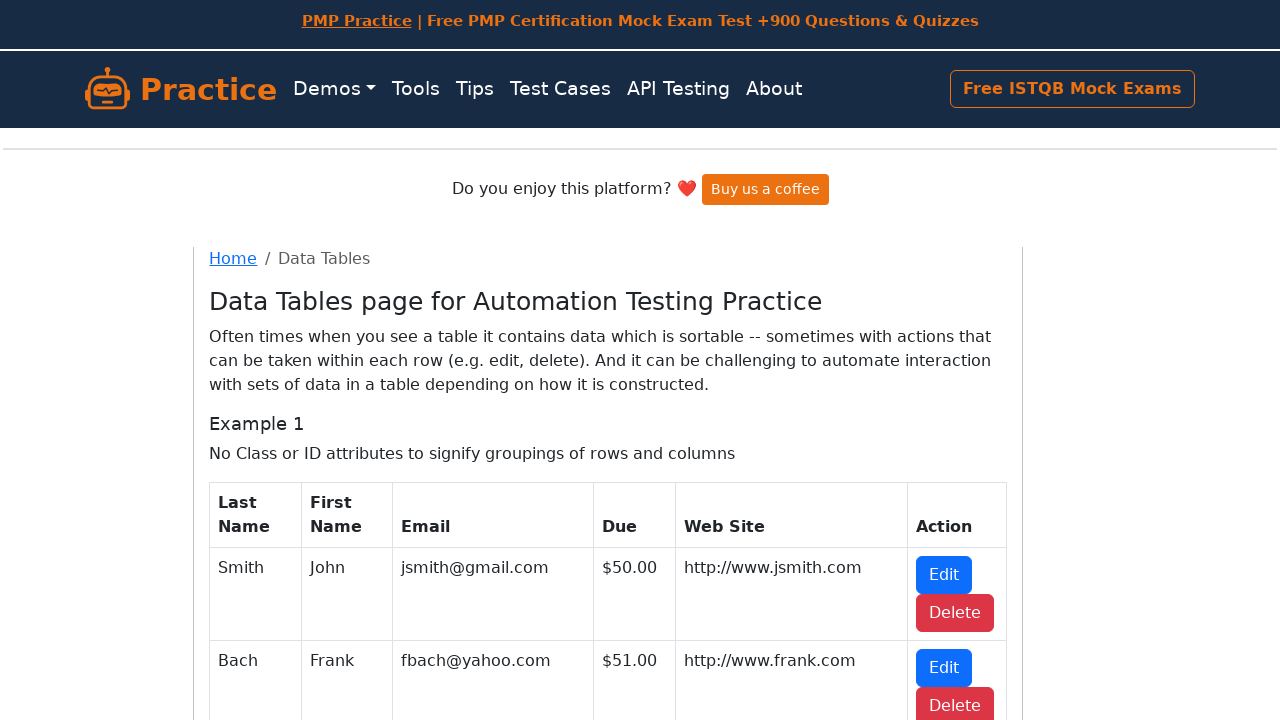

Clicked First Name column header to sort ascending at (331, 388) on xpath=//th//span[@class='first-name']
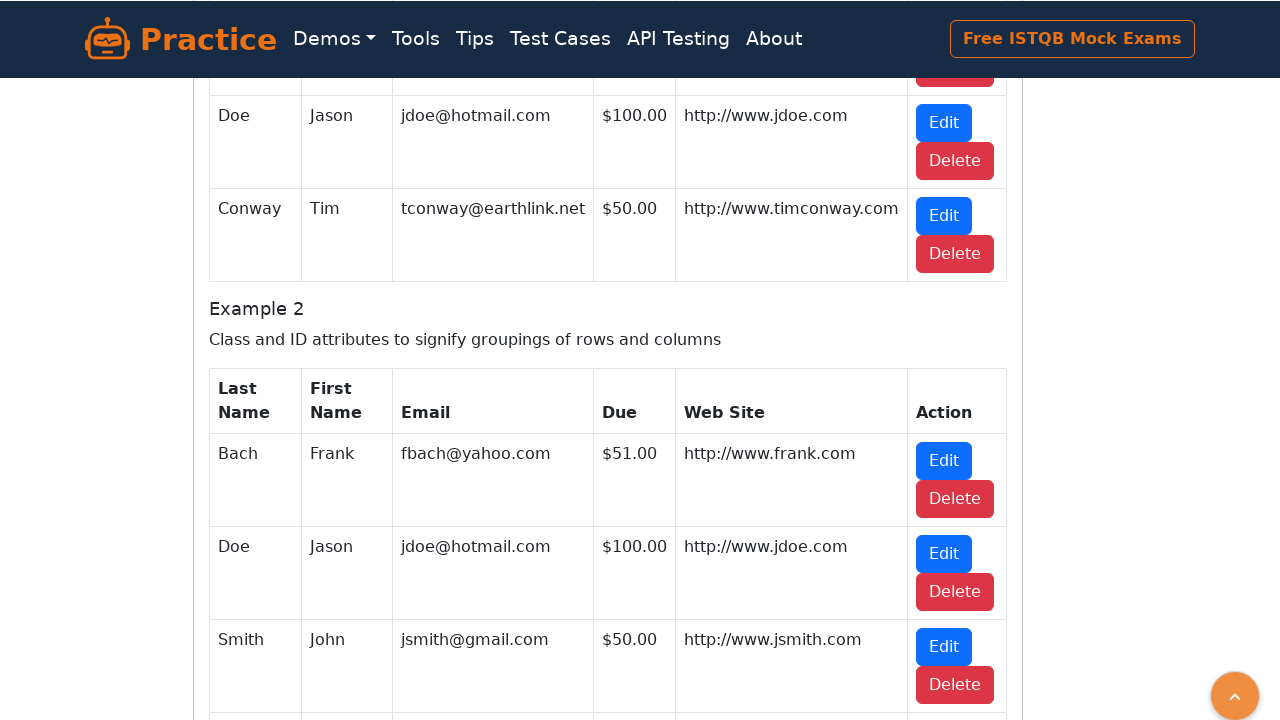

Waited for table to update after ascending sort
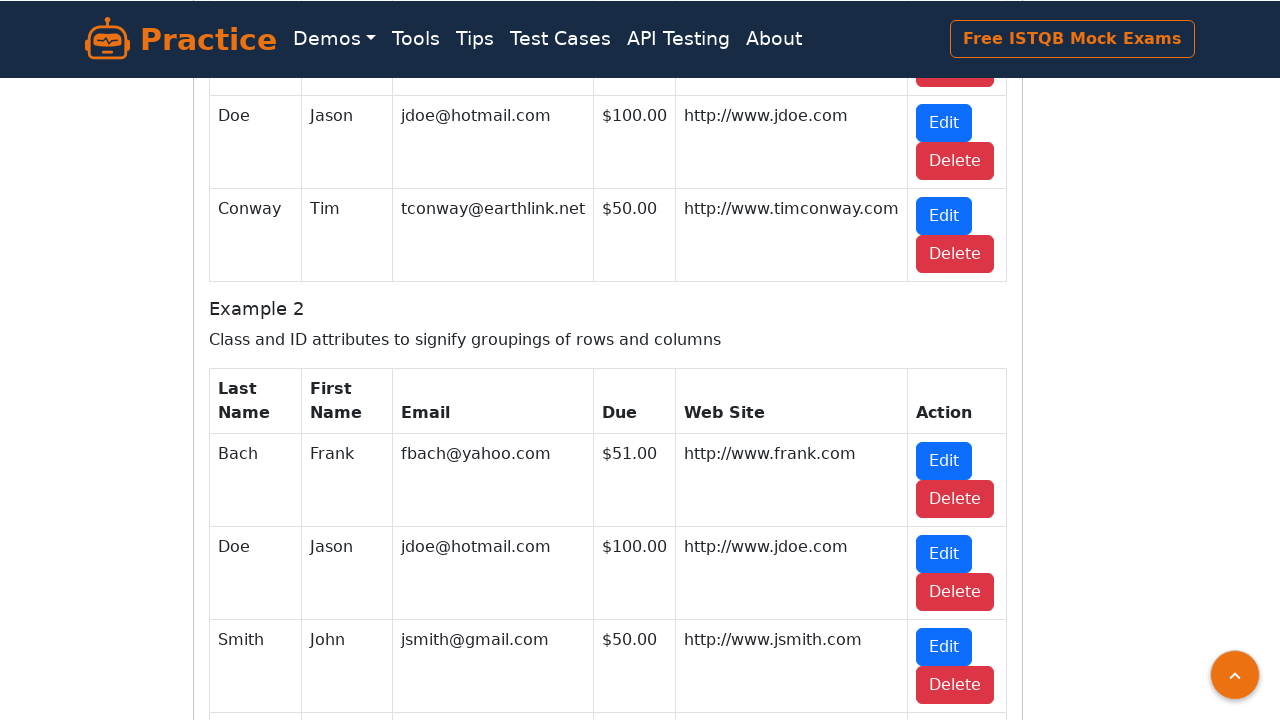

Clicked First Name column header to sort descending at (331, 388) on xpath=//th//span[@class='first-name']
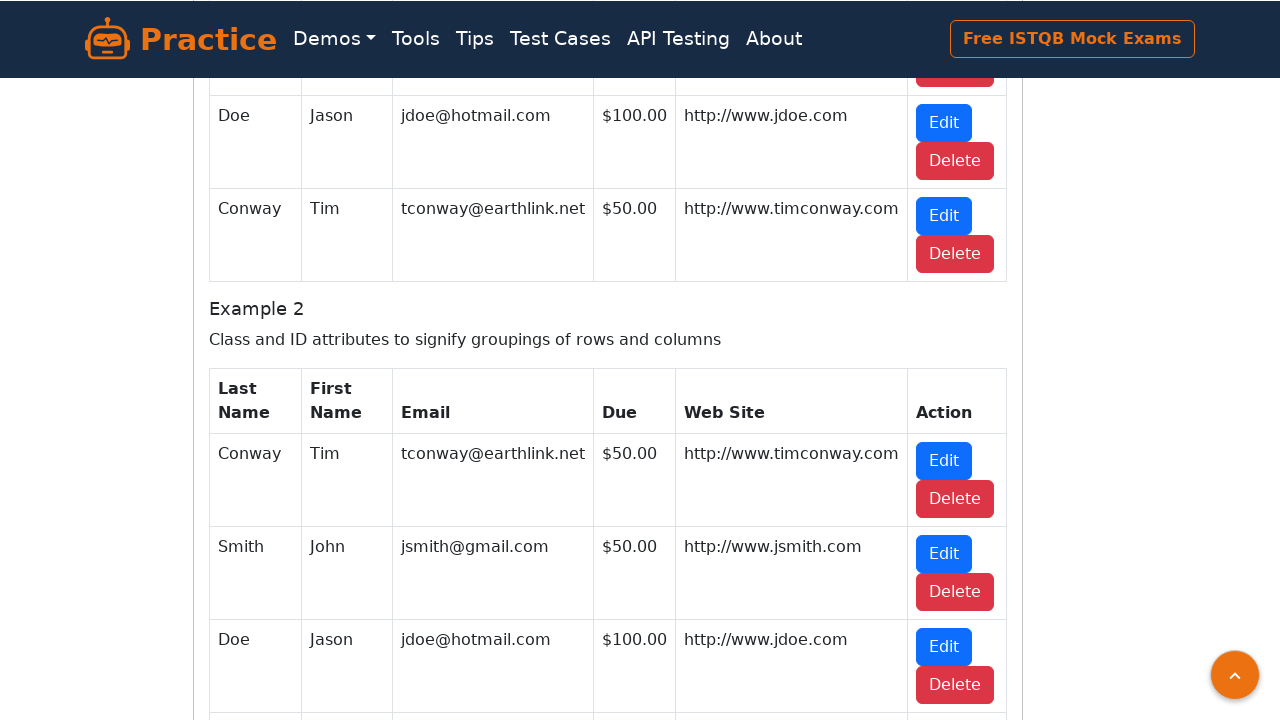

Waited for table to update after descending sort
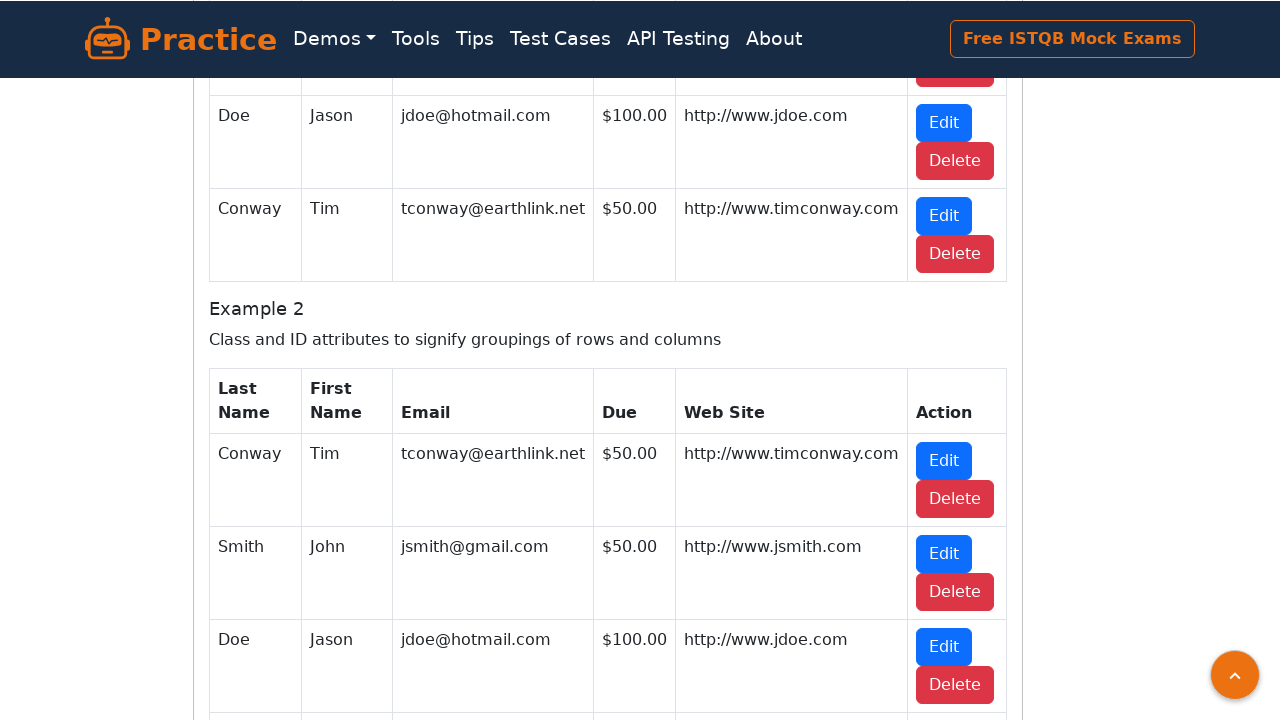

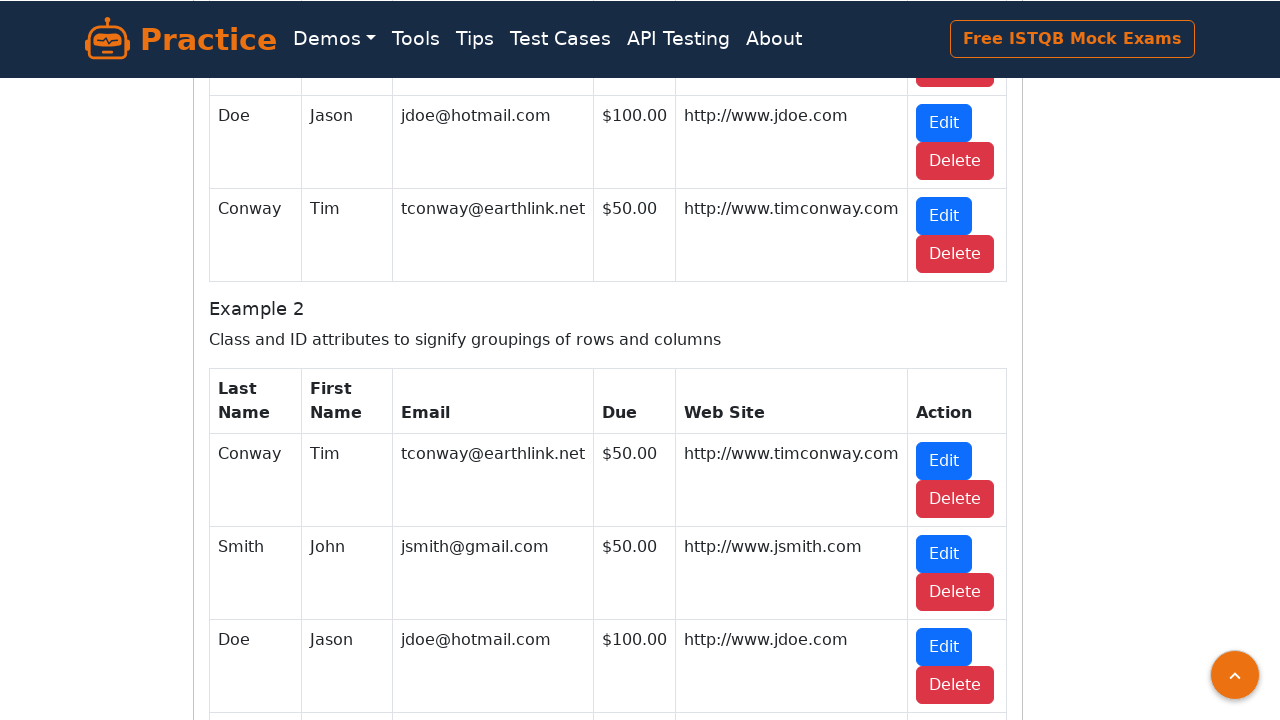